Opens a Google Form pre-filled with test data via URL parameters and clicks the submit button to send the form.

Starting URL: https://docs.google.com/forms/d/e/1FAIpQLSfoth2f2lJXwrpZSAwoW8iHeKOBnx4Ks7jesk_t65MLb_Otxw/viewform?usp=pp_url&entry.1029139045=URLアクセステスト名&entry.387916820=test@gmail.com&entry.1239014792=0000-0000-0000&entry.1382078040=TEST prefecture&entry.731826105_year=1996&entry.731826105_month=7&entry.731826105_day=17

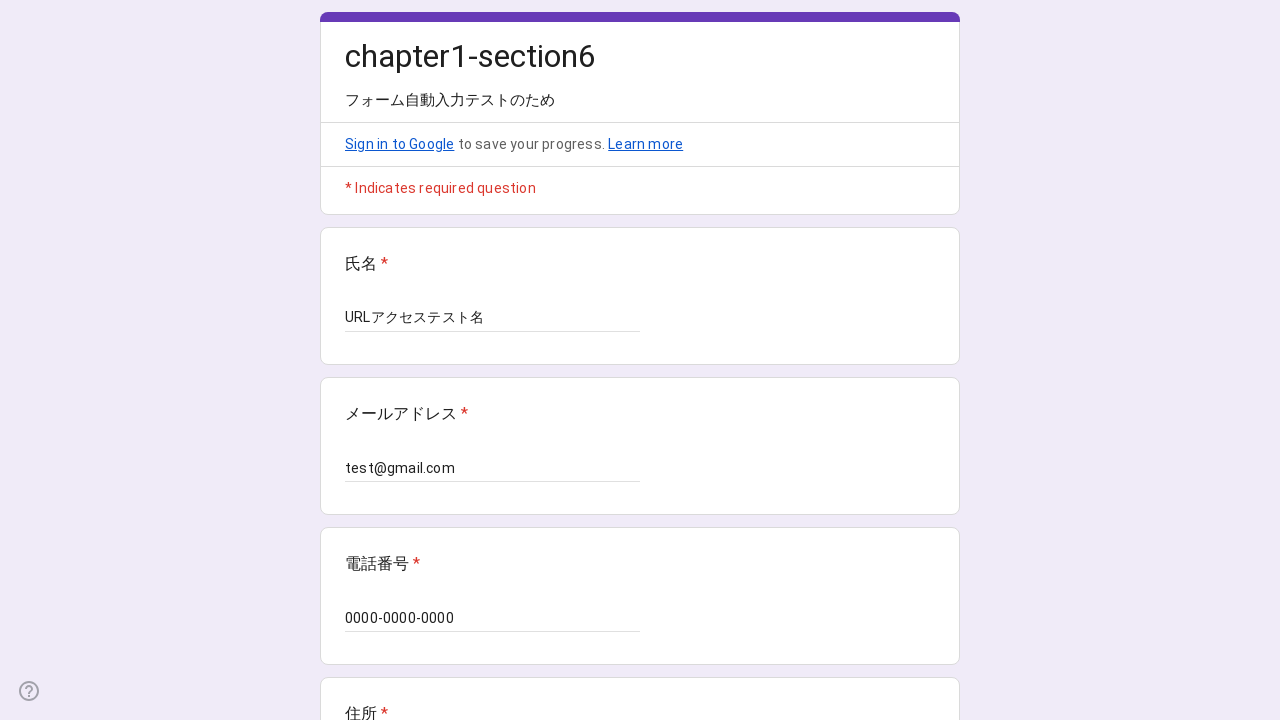

Google Form loaded and ready
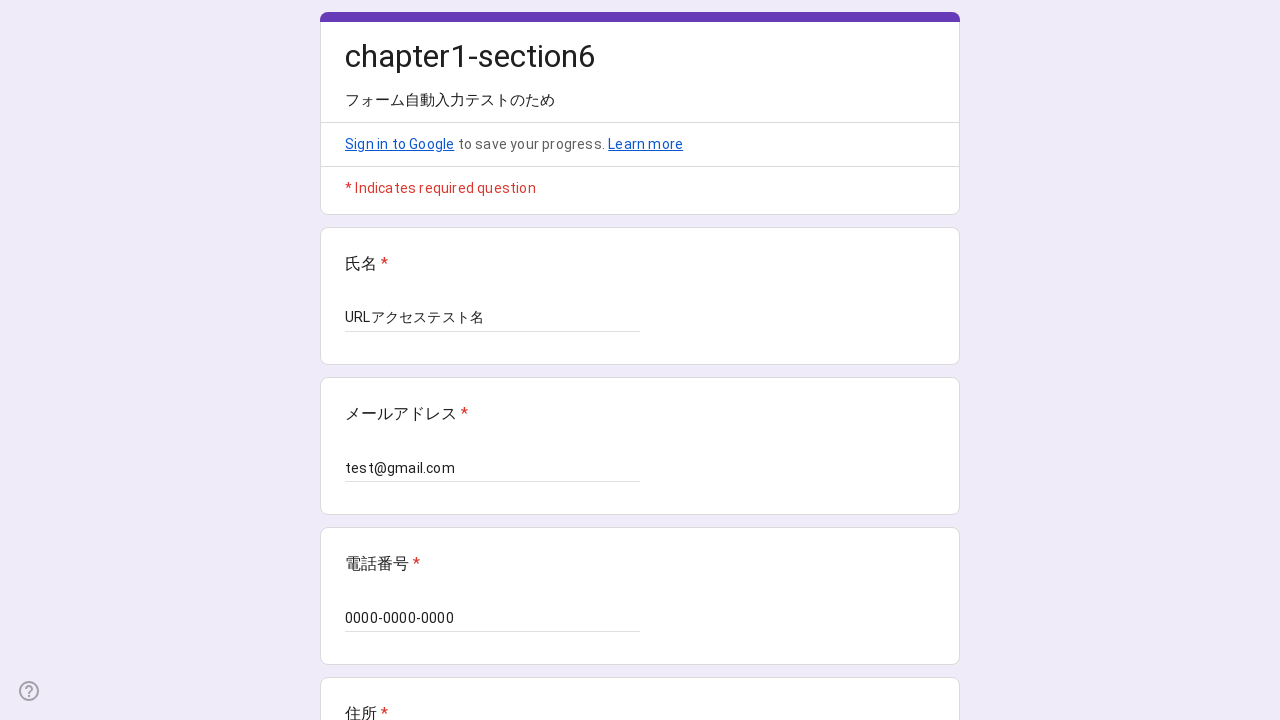

Clicked submit button to send the form at (369, 533) on xpath=//*[@id="mG61Hd"]/div[2]/div/div[3]/div[1]/div[1]/div
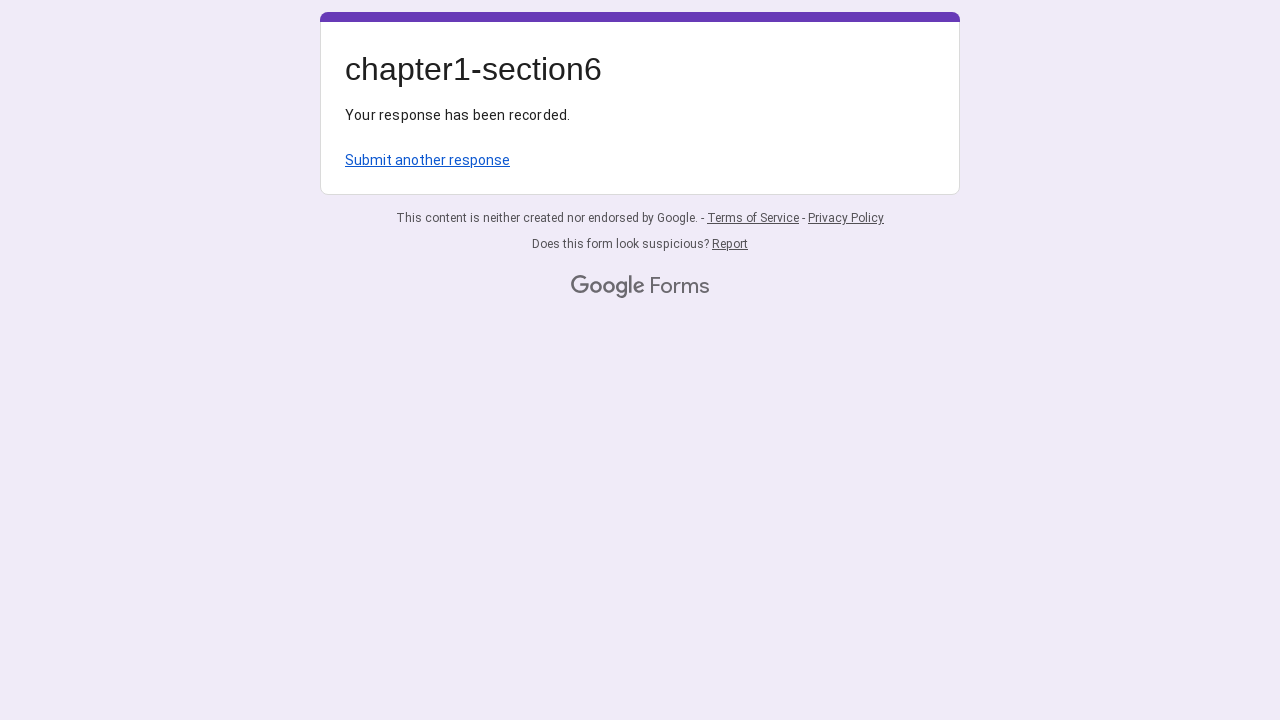

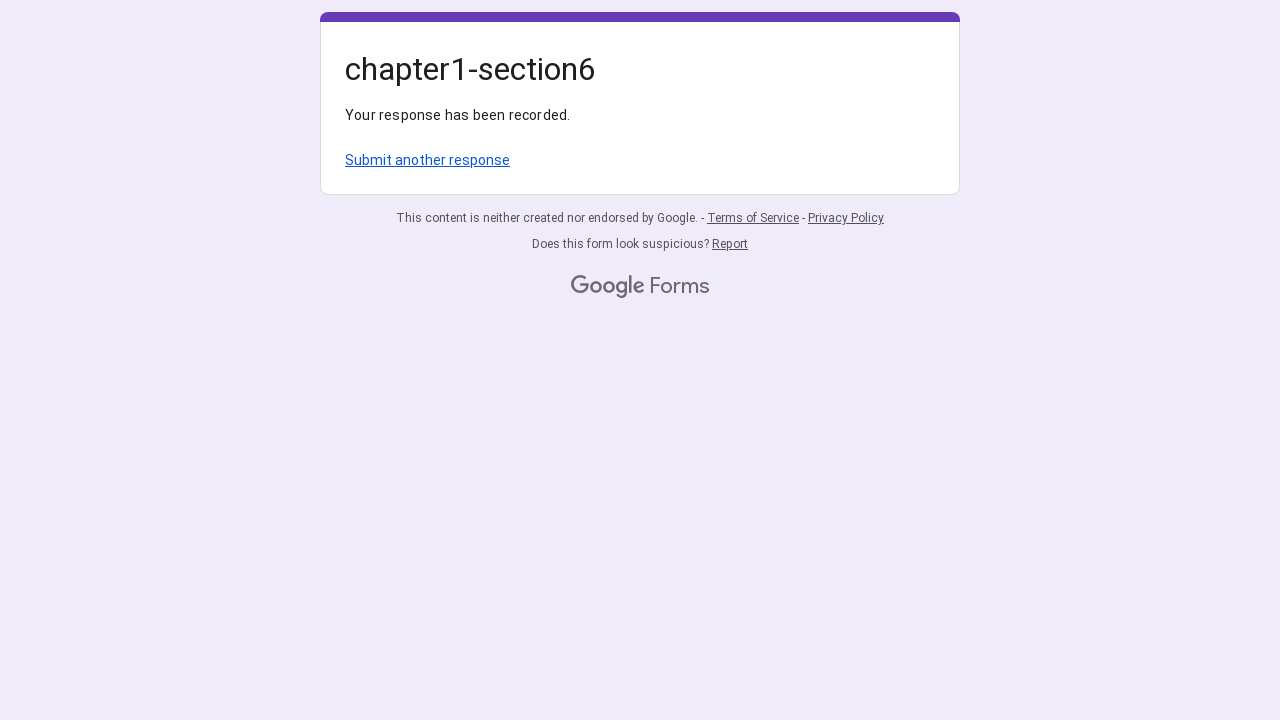